Opens all navigation links from the Selenium homepage in new tabs using right-click context menu, then switches to and closes the third tab

Starting URL: https://www.selenium.dev/

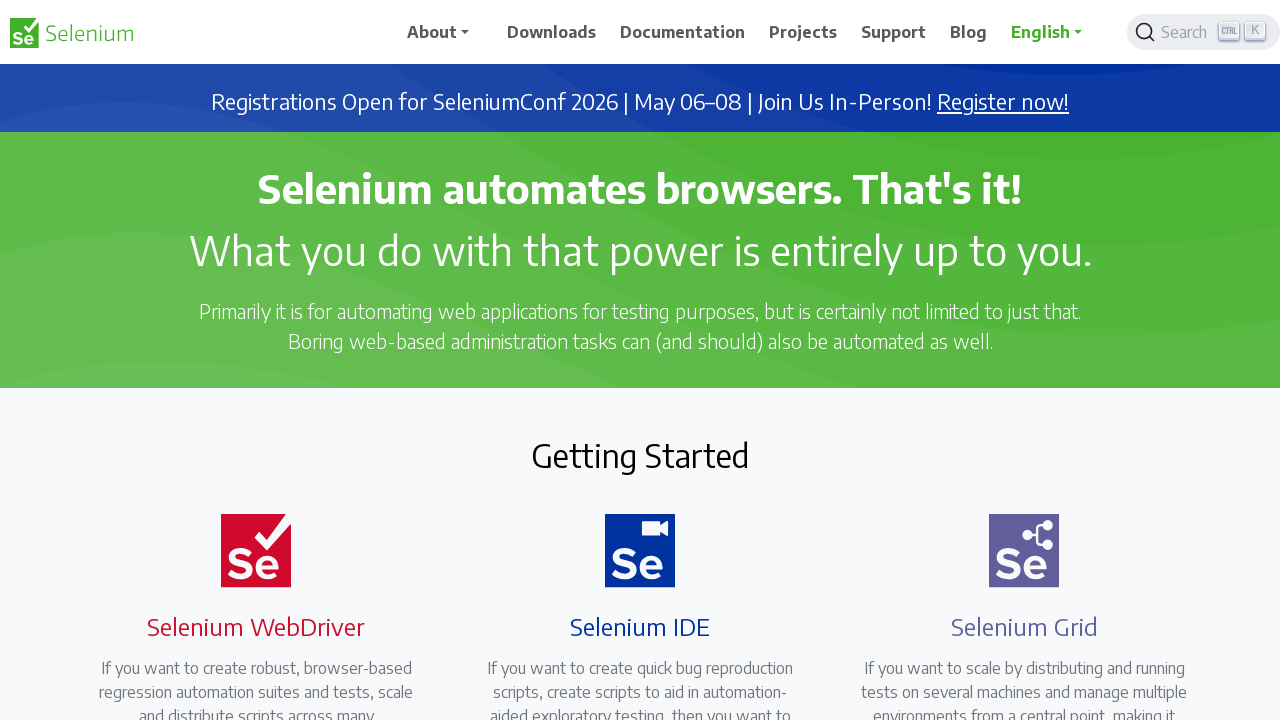

Navigated to Selenium homepage
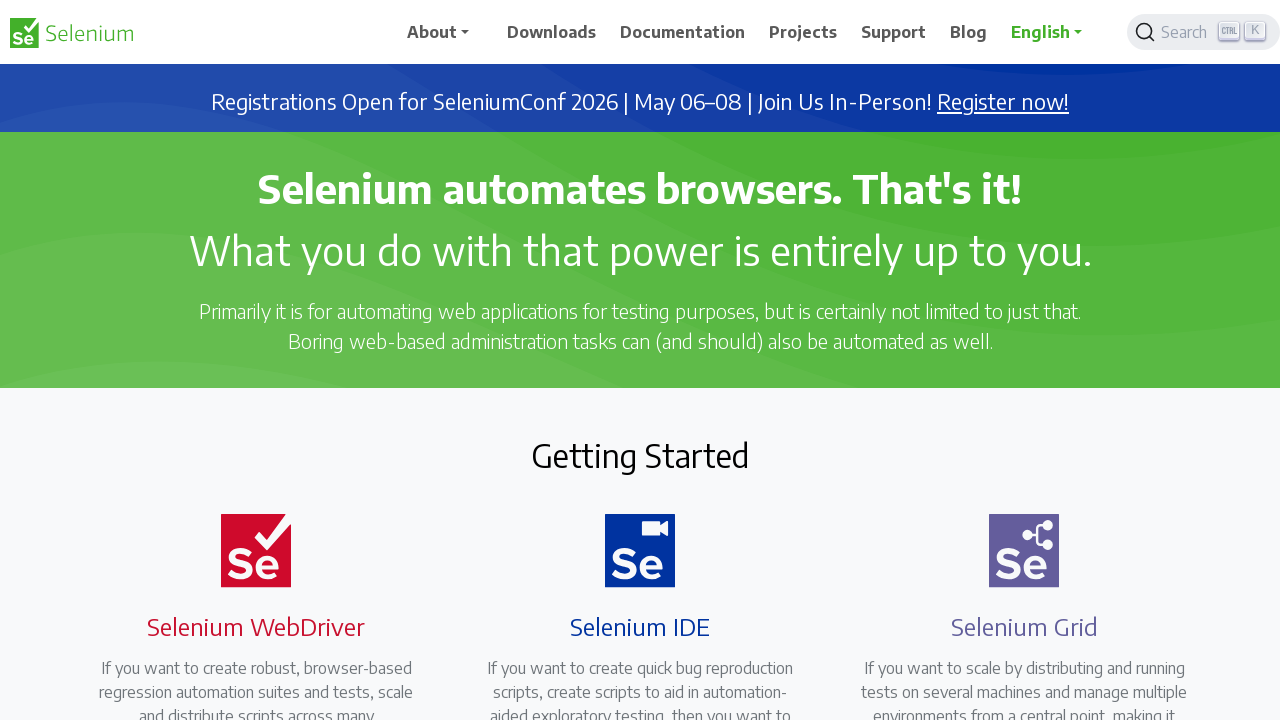

Located all navigation links from homepage
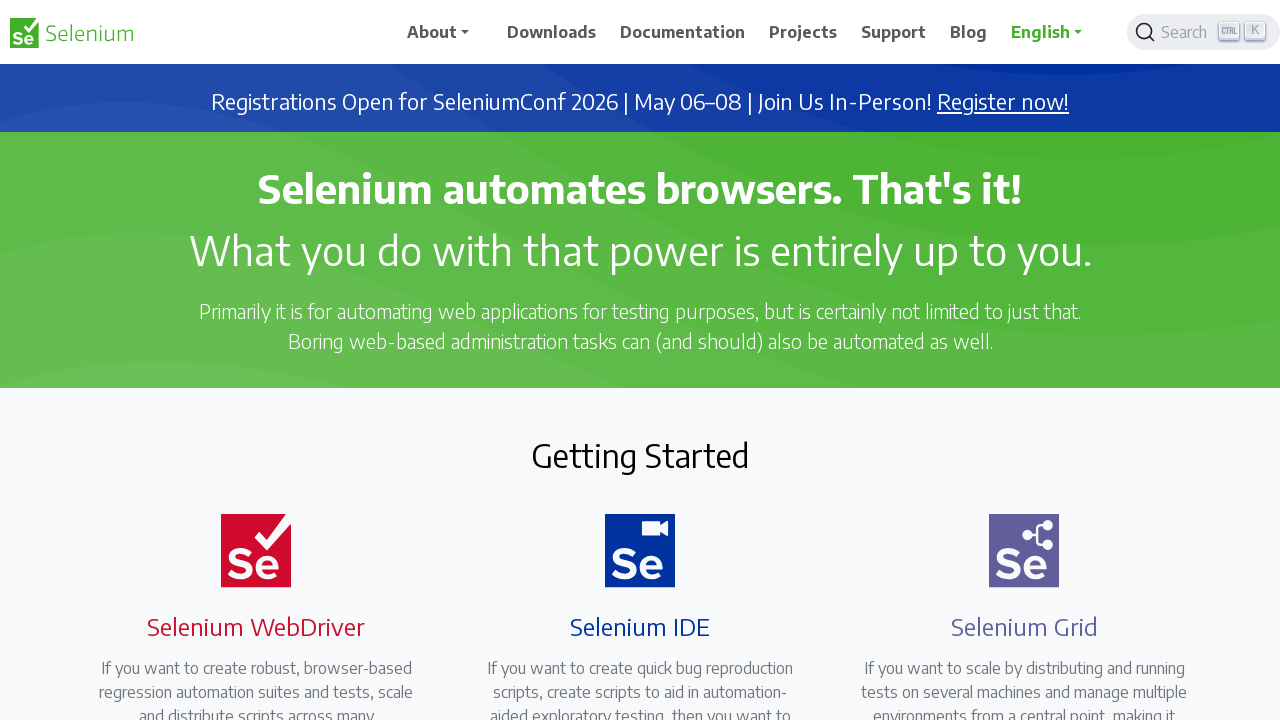

Opened navigation link 1 in new tab using Ctrl+Click at (552, 32) on li.nav-item.mr-4.mb-2.mb-lg-0 a >> nth=0
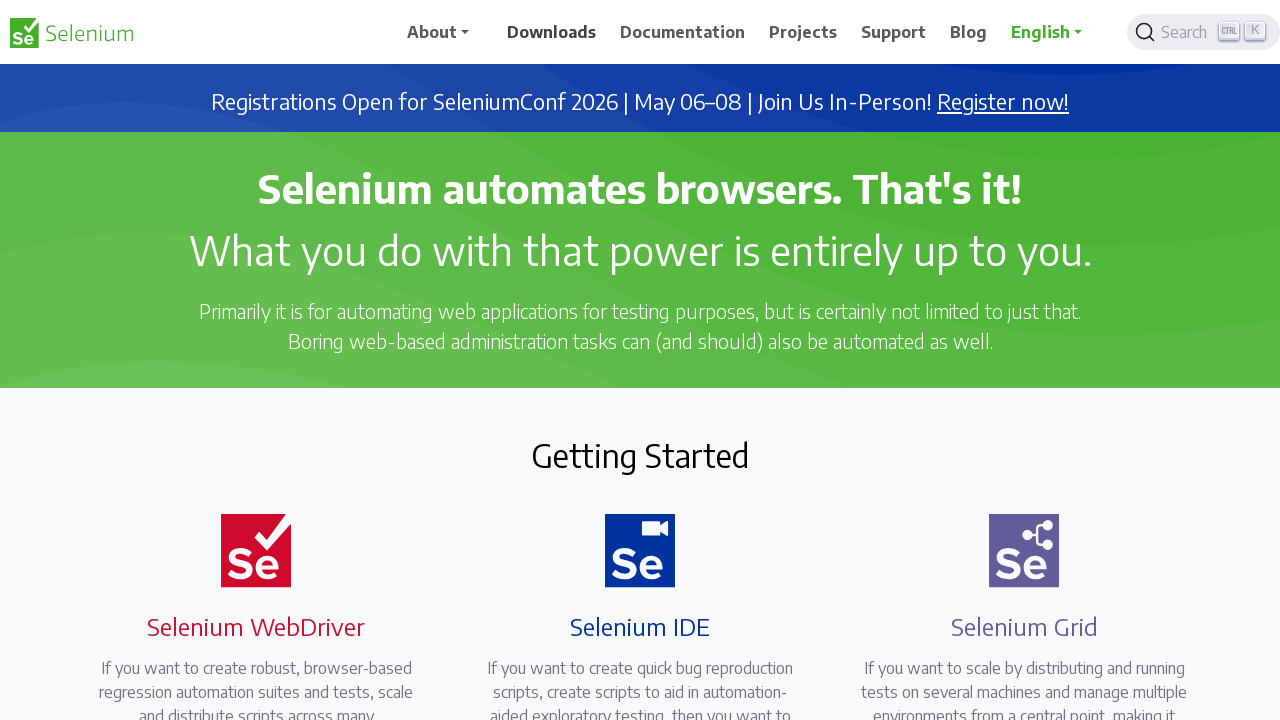

Opened navigation link 2 in new tab using Ctrl+Click at (683, 32) on li.nav-item.mr-4.mb-2.mb-lg-0 a >> nth=1
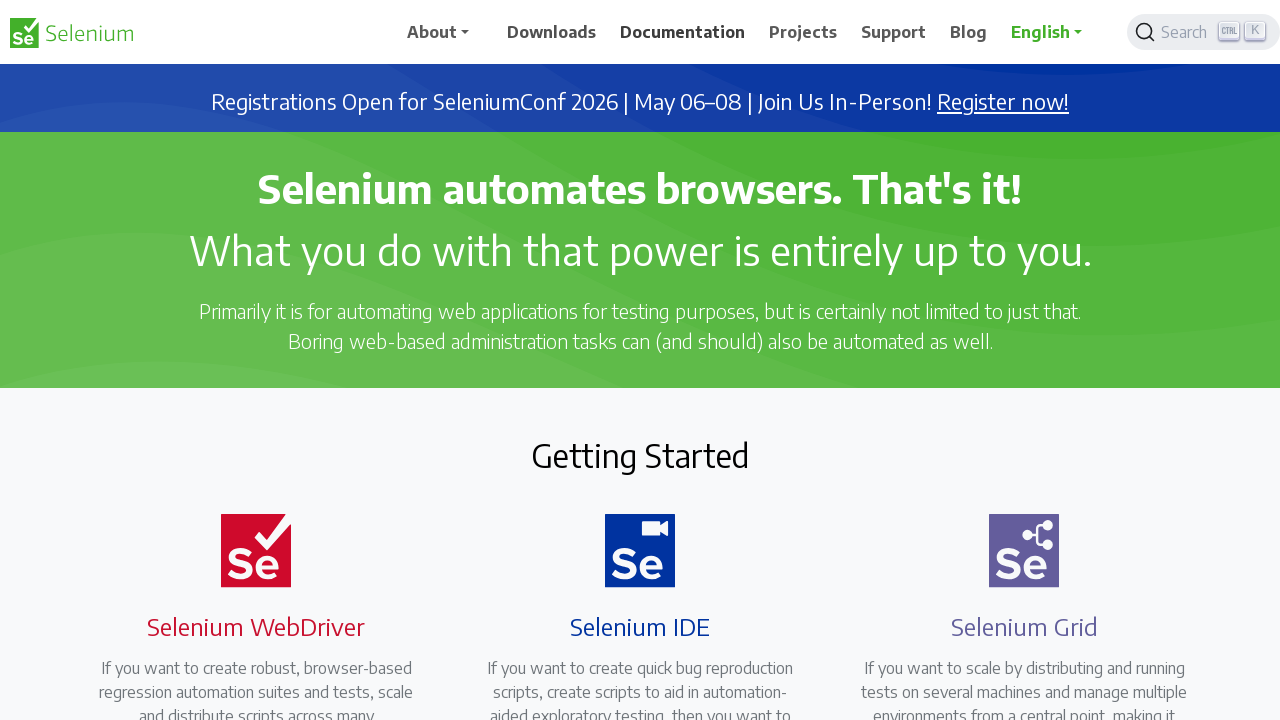

Opened navigation link 3 in new tab using Ctrl+Click at (803, 32) on li.nav-item.mr-4.mb-2.mb-lg-0 a >> nth=2
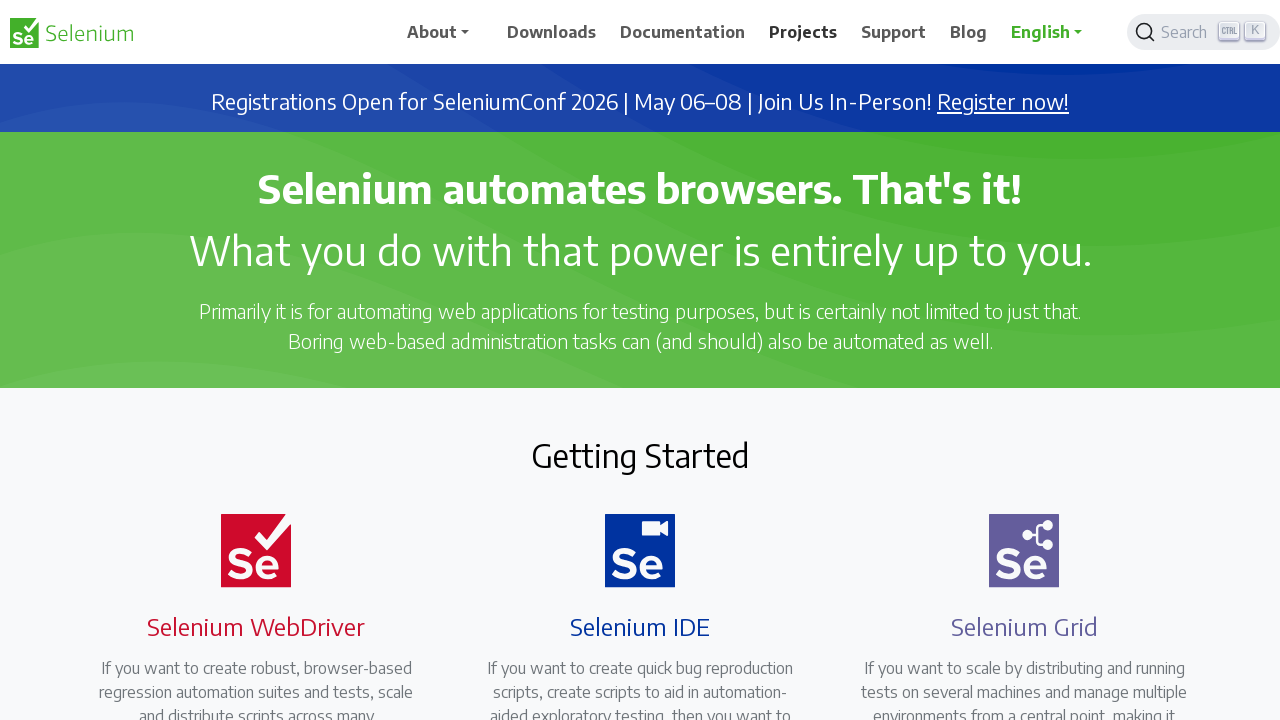

Opened navigation link 4 in new tab using Ctrl+Click at (894, 32) on li.nav-item.mr-4.mb-2.mb-lg-0 a >> nth=3
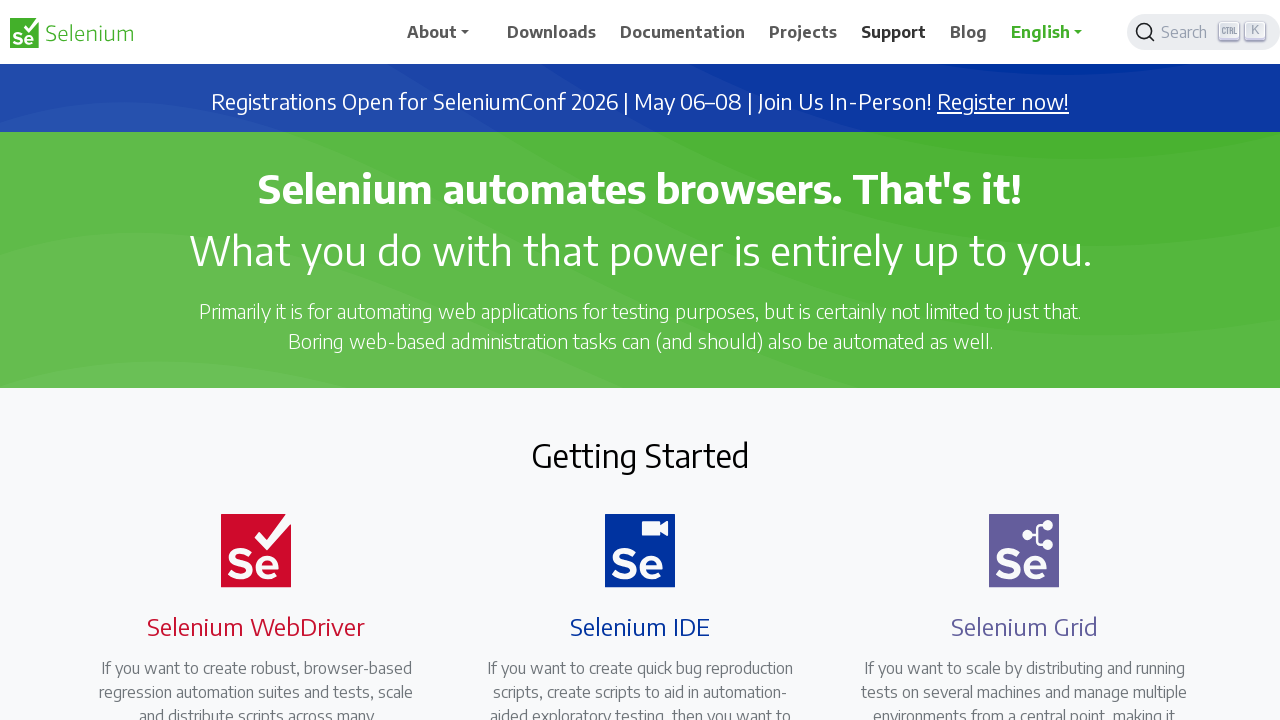

Opened navigation link 5 in new tab using Ctrl+Click at (969, 32) on li.nav-item.mr-4.mb-2.mb-lg-0 a >> nth=4
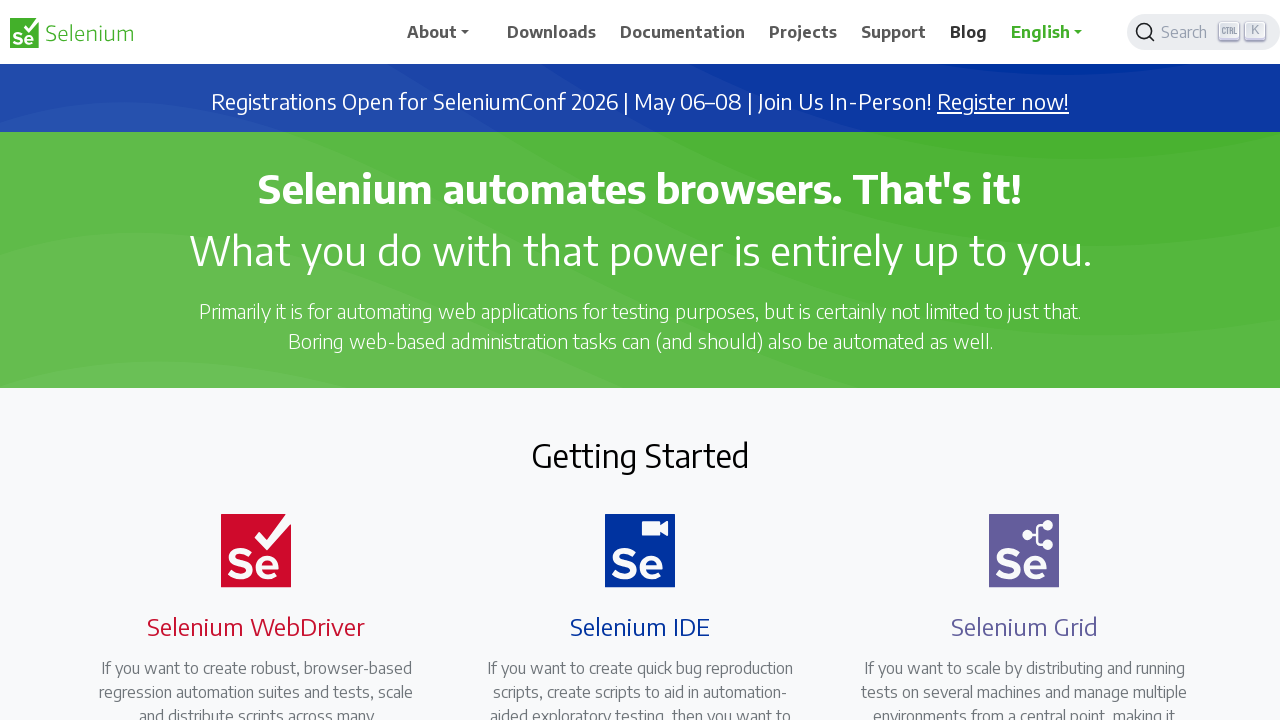

Retrieved all open tabs - total count: 6
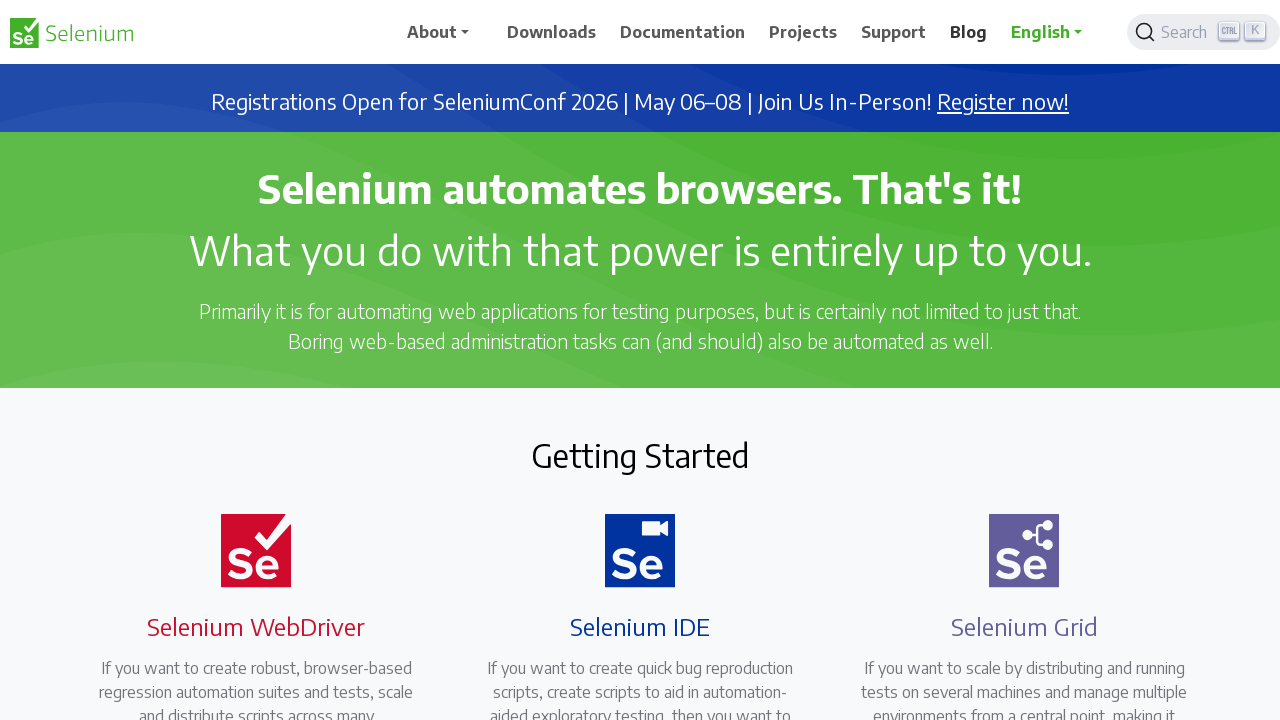

Switched to third tab with title: The Selenium Browser Automation Project | Selenium
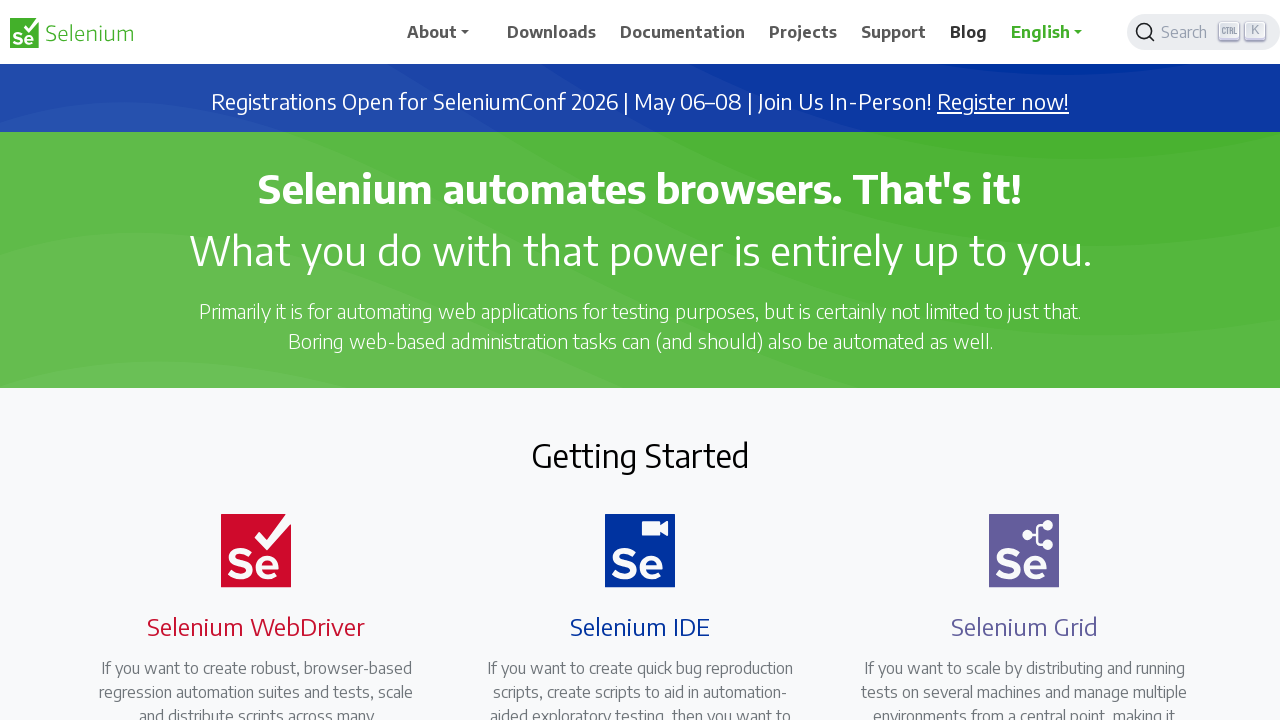

Closed the third tab
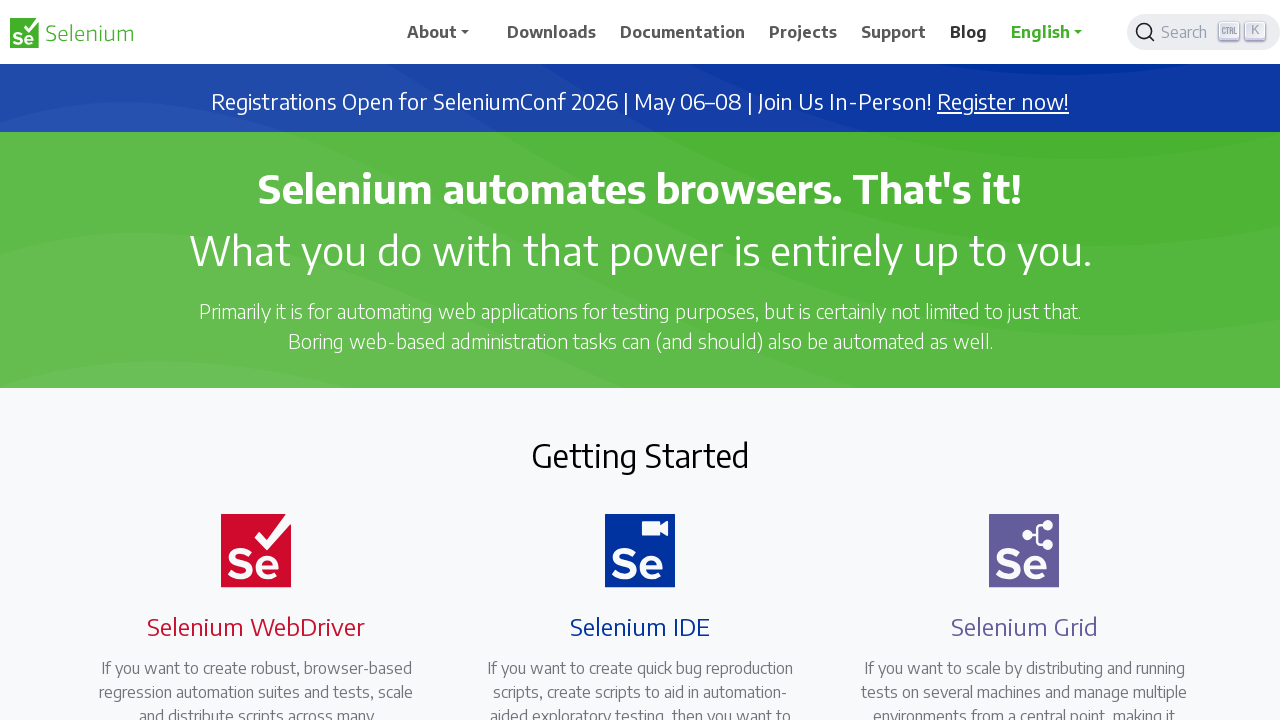

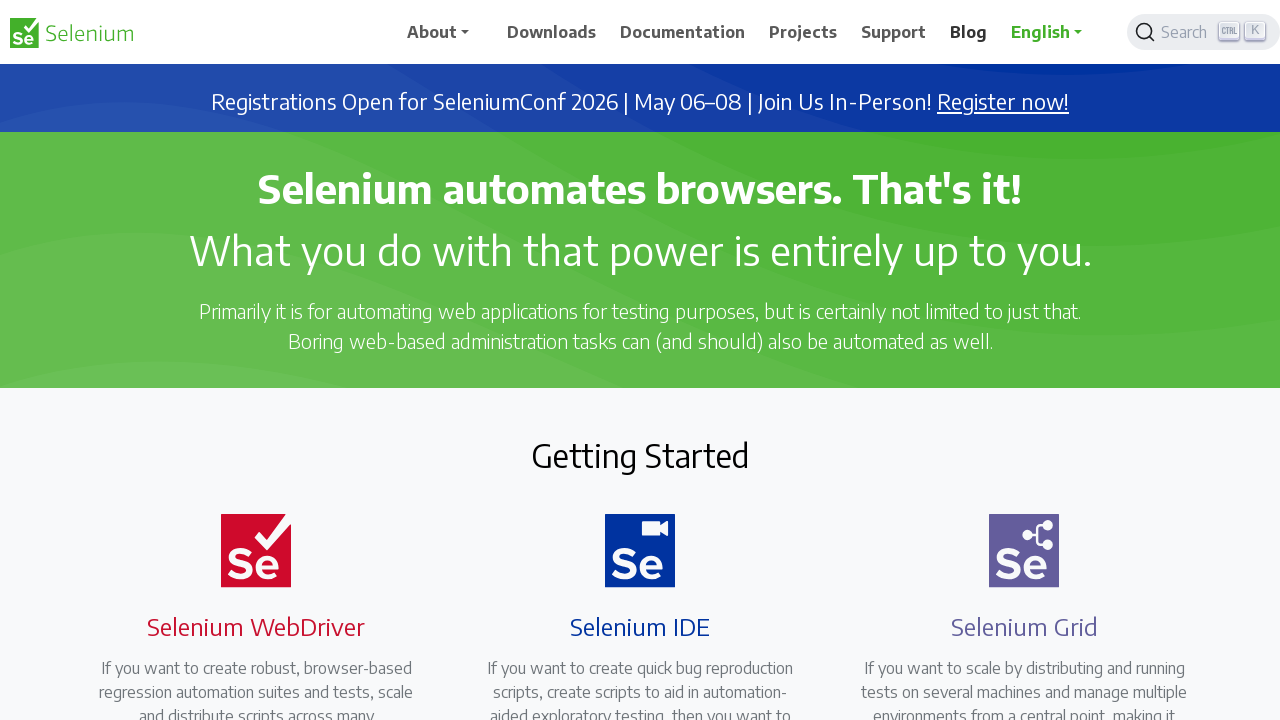